Tests browser navigation functionality by clicking a forgot password link, then using browser back, forward, and refresh commands

Starting URL: https://opensource-demo.orangehrmlive.com/

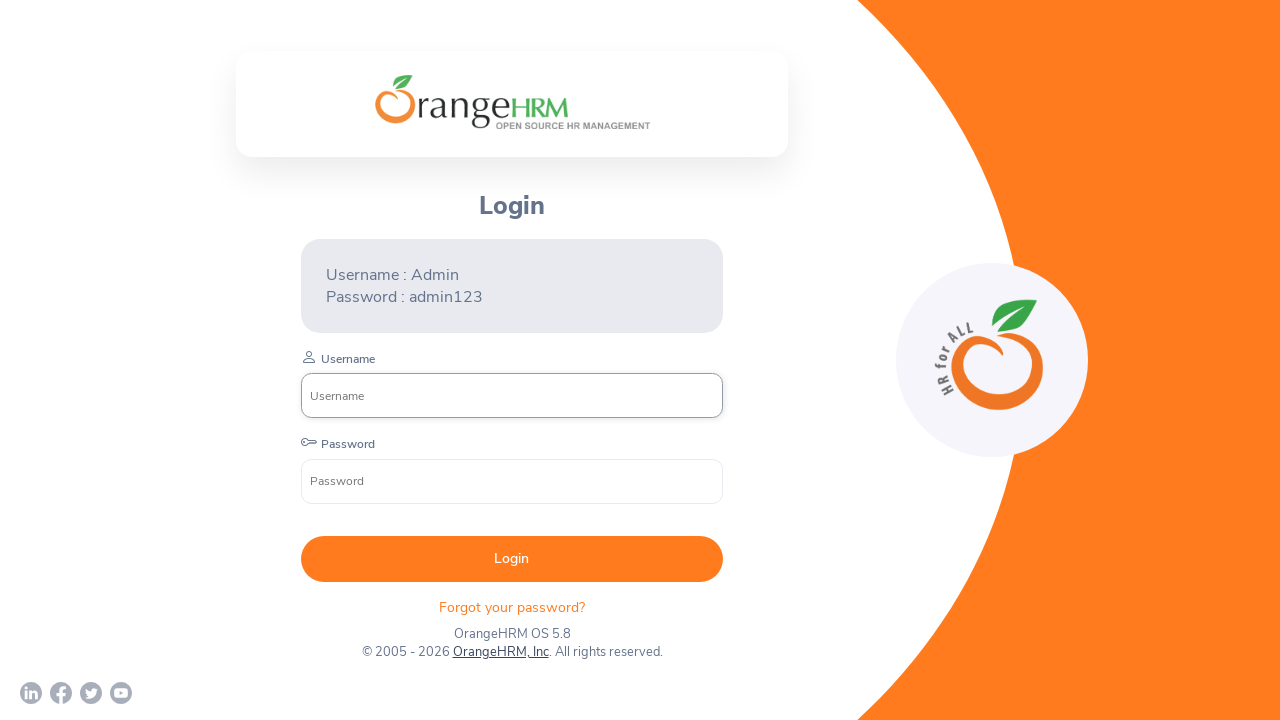

Clicked 'Forgot your password?' link at (512, 607) on .oxd-text.oxd-text--p.orangehrm-login-forgot-header
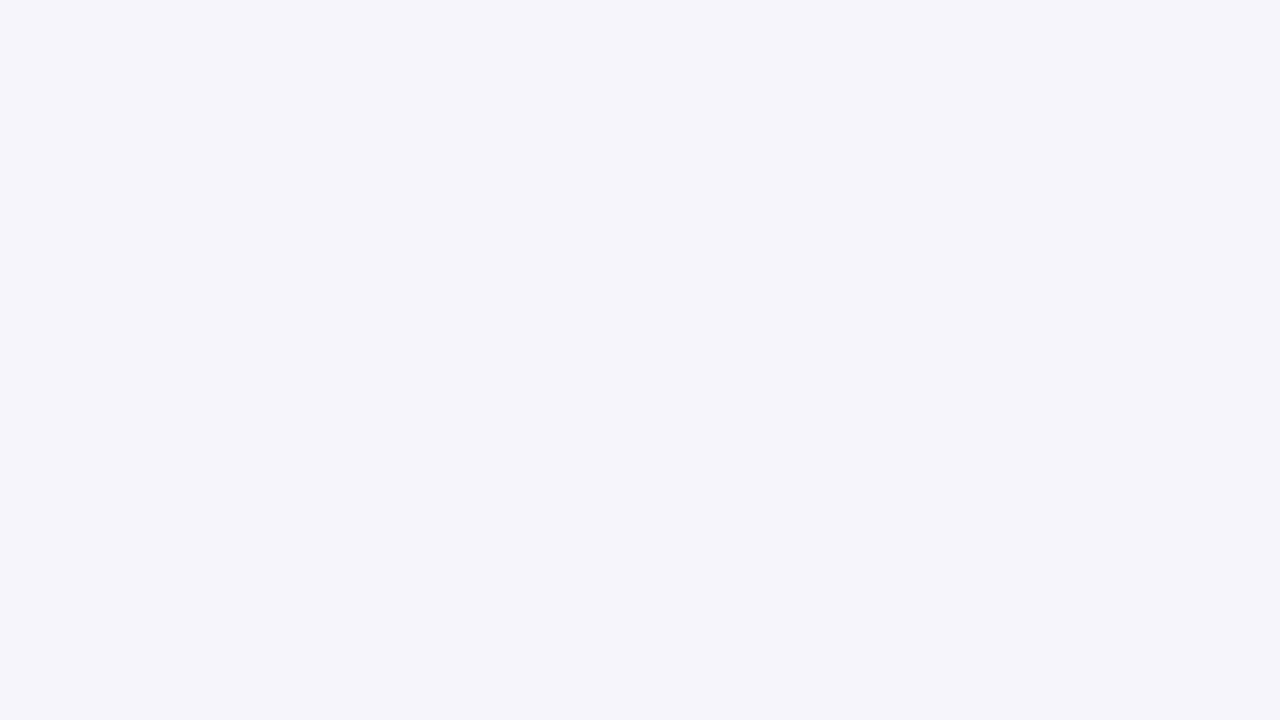

Waited 2000ms for forgot password page to load
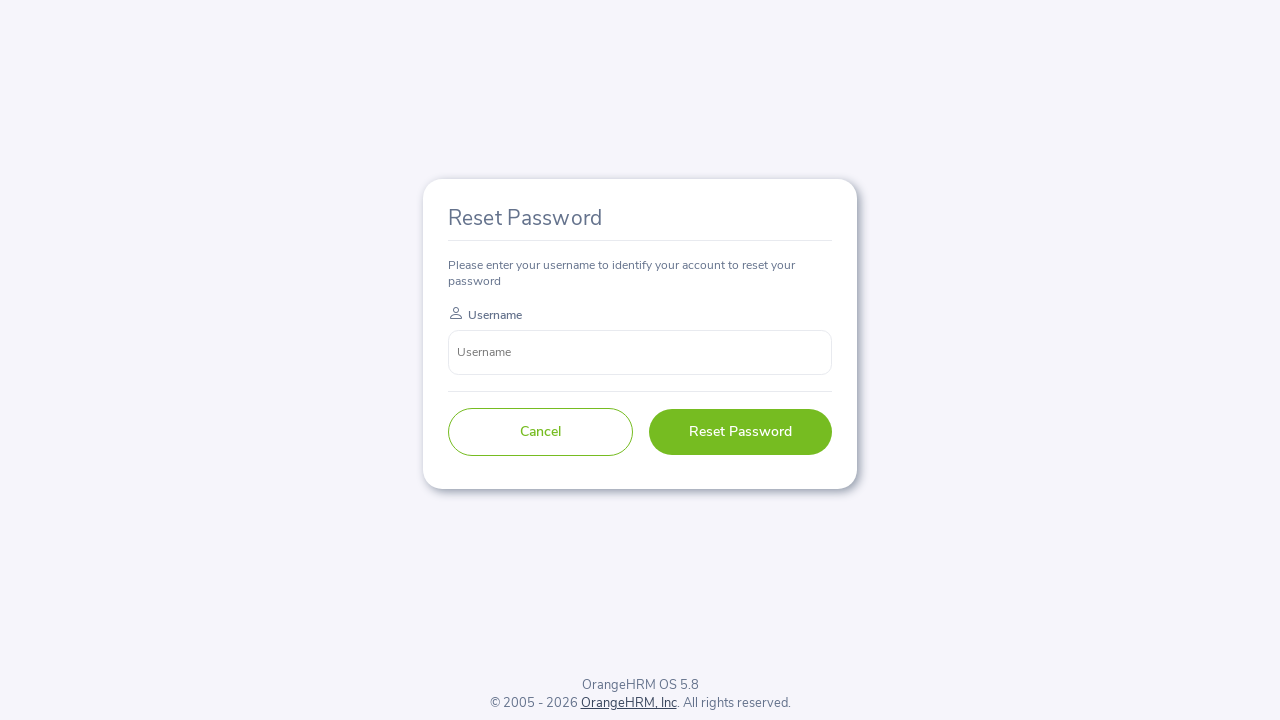

Navigated back to login page using browser back button
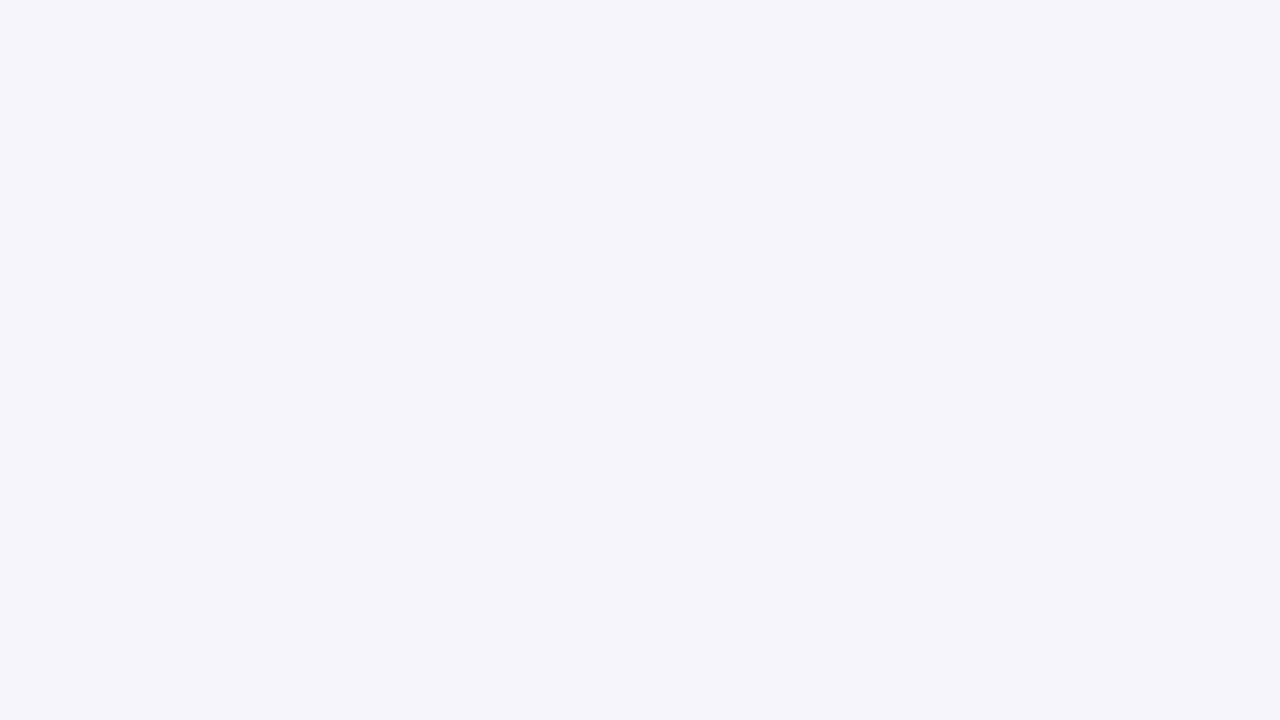

Waited 2000ms for back navigation to complete
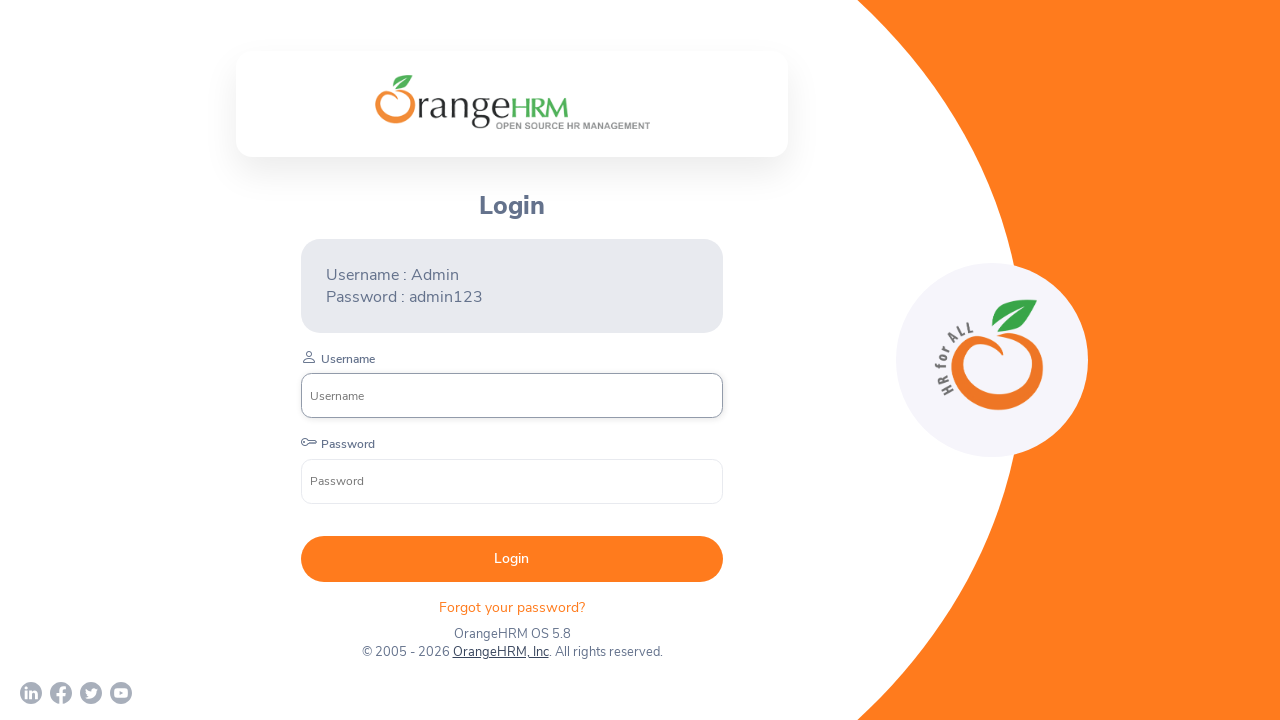

Navigated forward to forgot password page using browser forward button
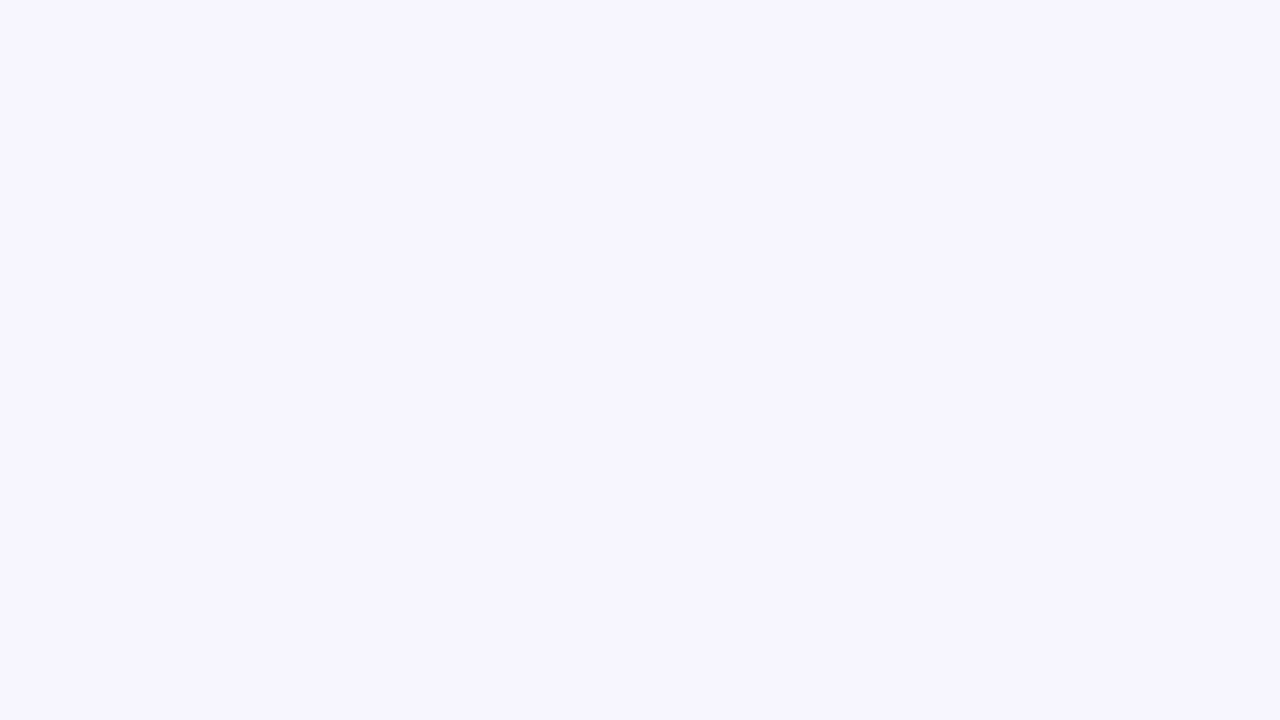

Waited 2000ms for forward navigation to complete
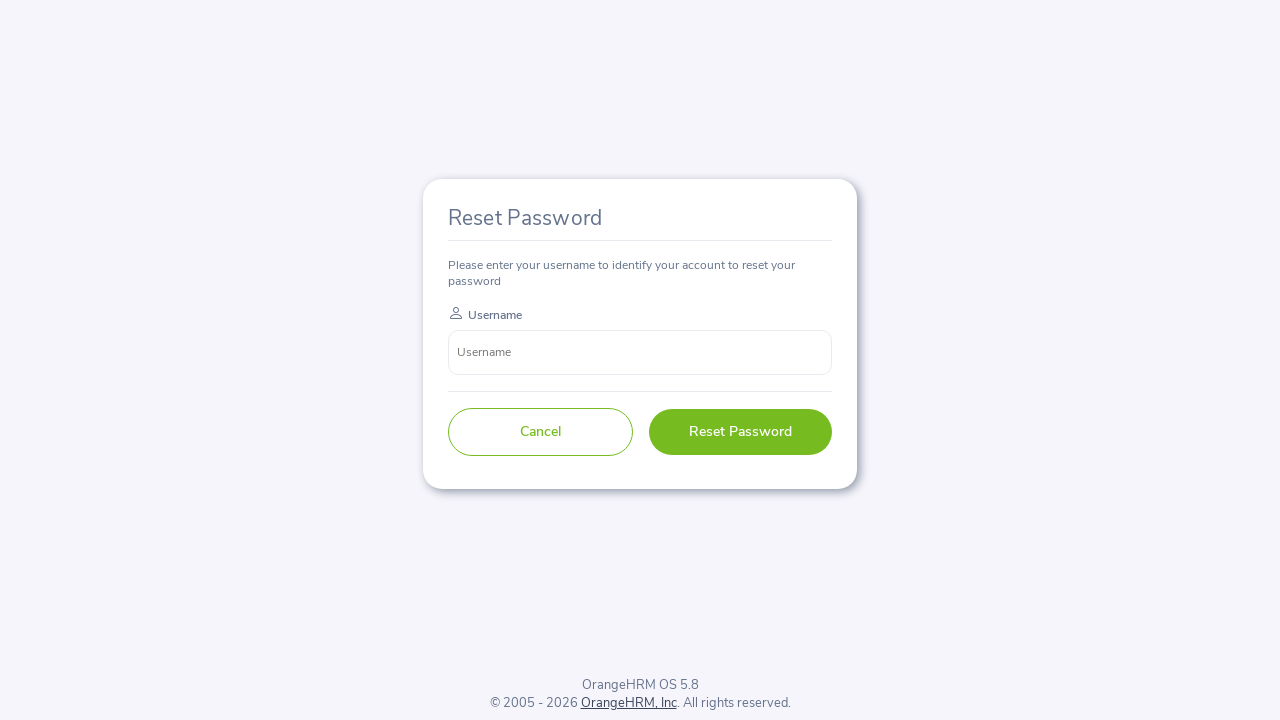

Refreshed the current page
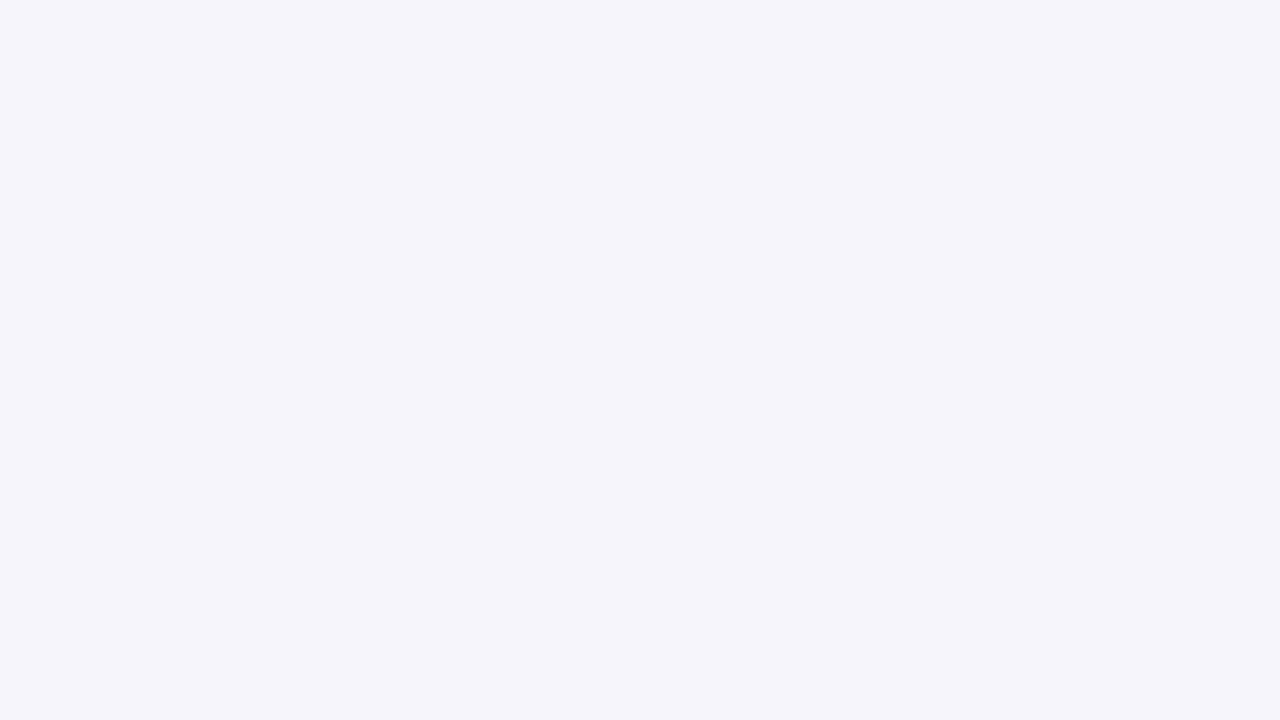

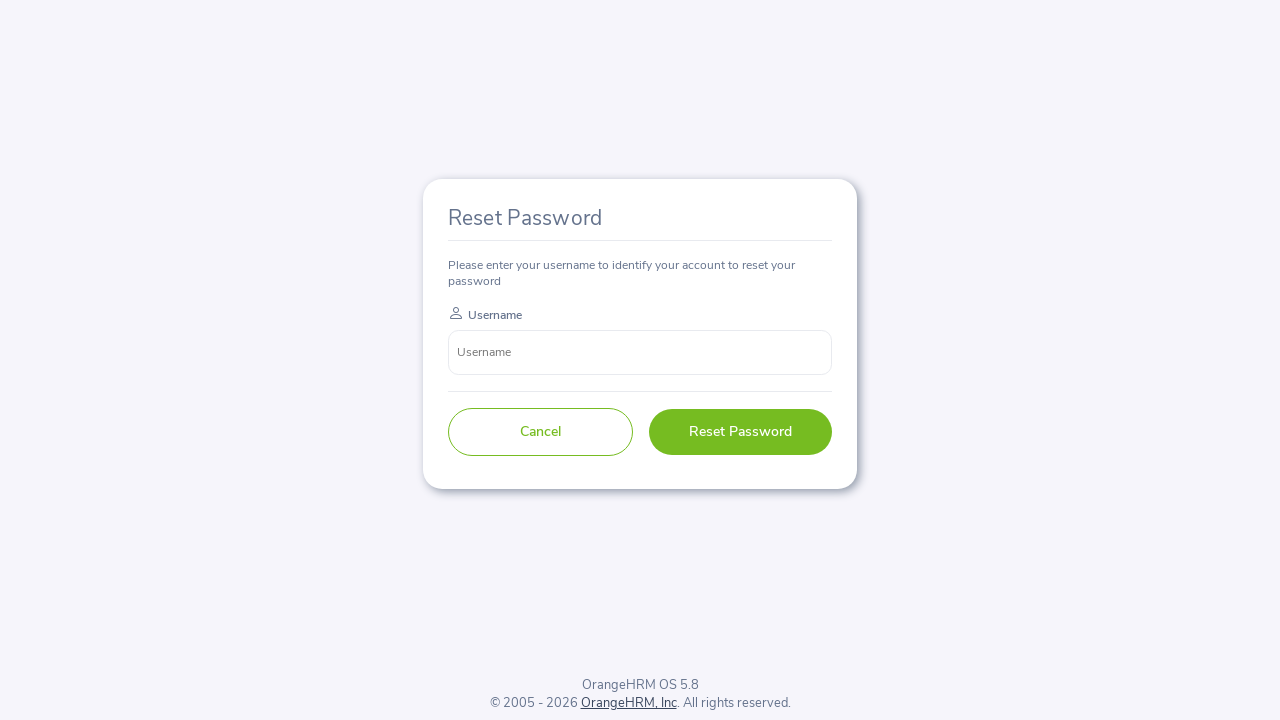